Navigates to a practice automation page and interacts with a table element to verify table structure and content

Starting URL: https://rahulshettyacademy.com/AutomationPractice/

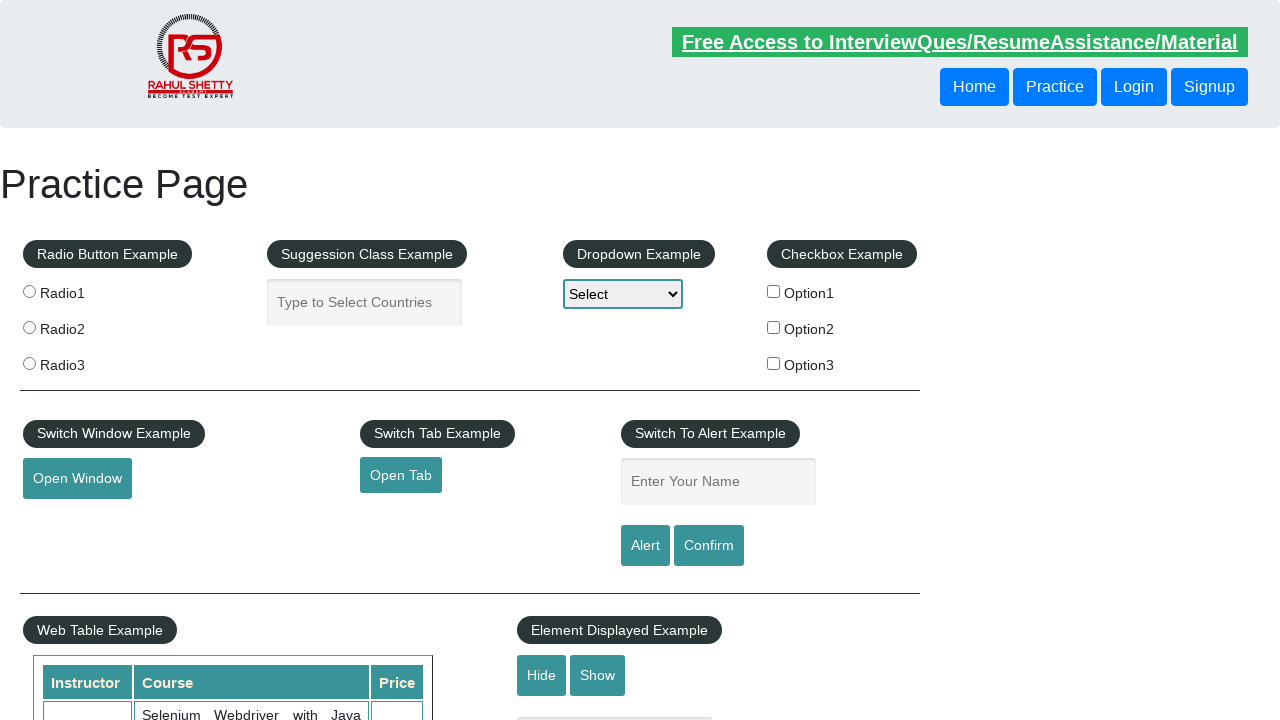

Waited for table element with id 'product' to load
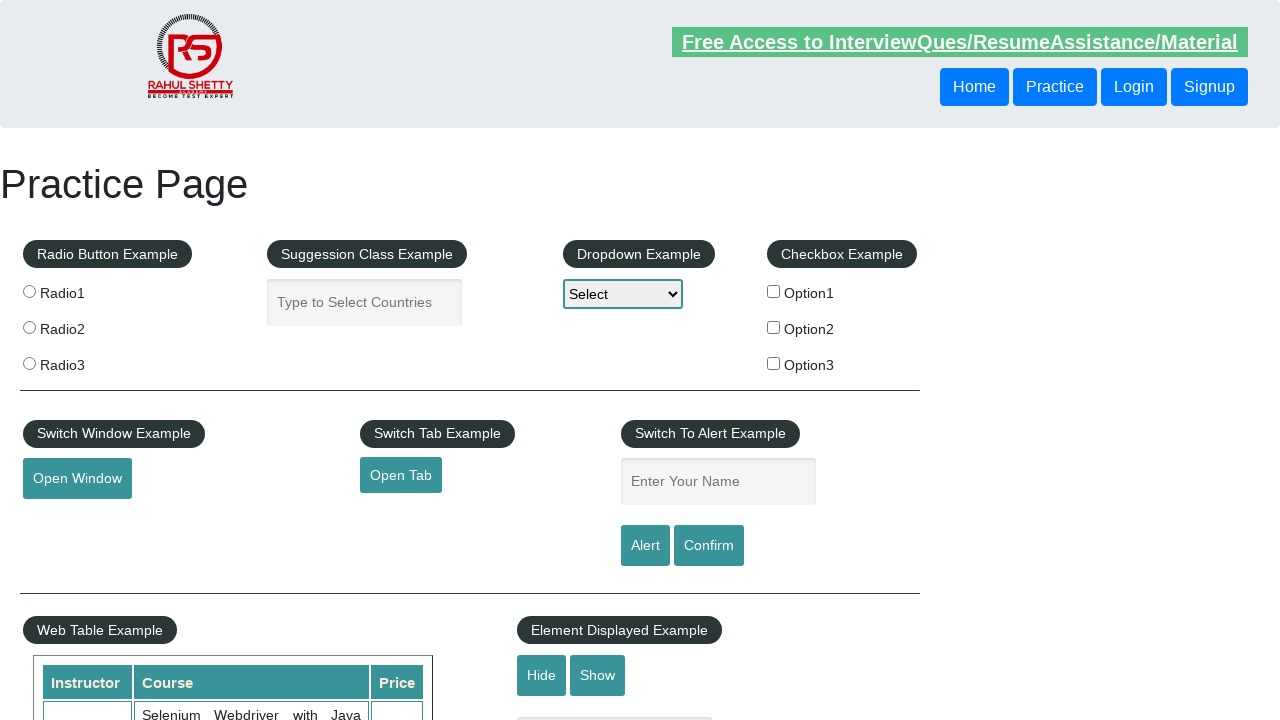

Located the product table element
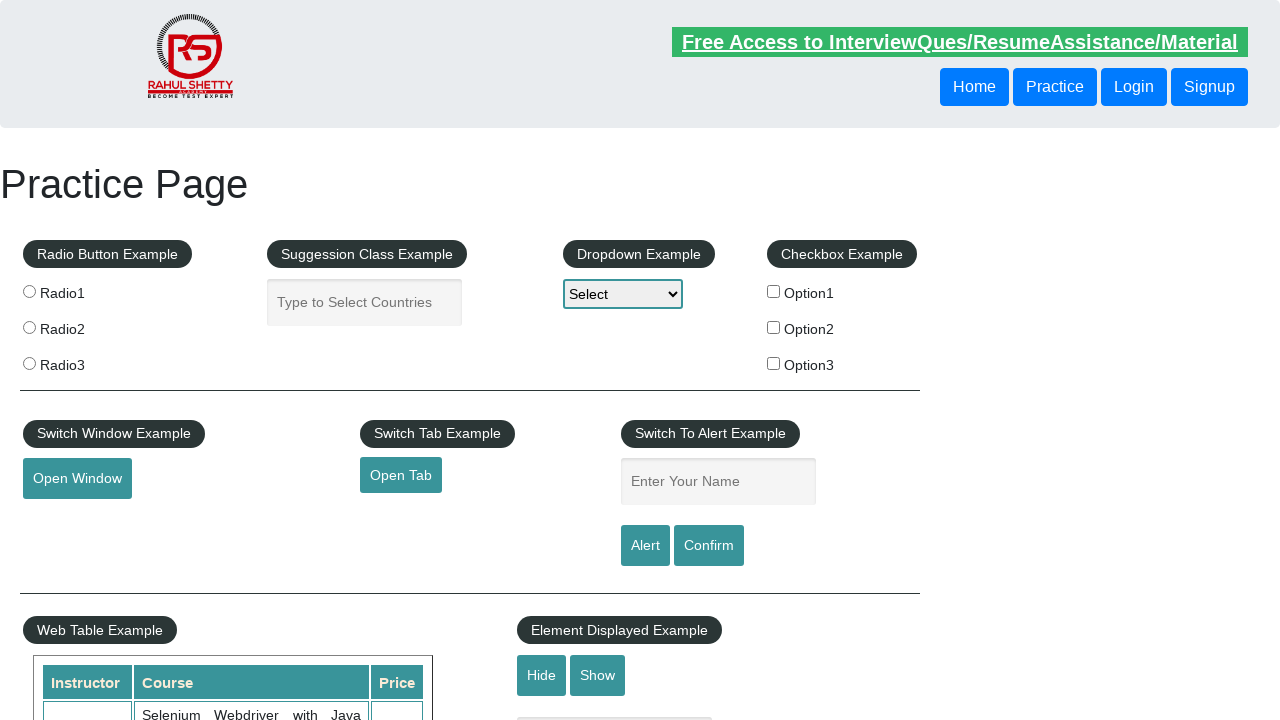

Counted table rows: 21 rows found
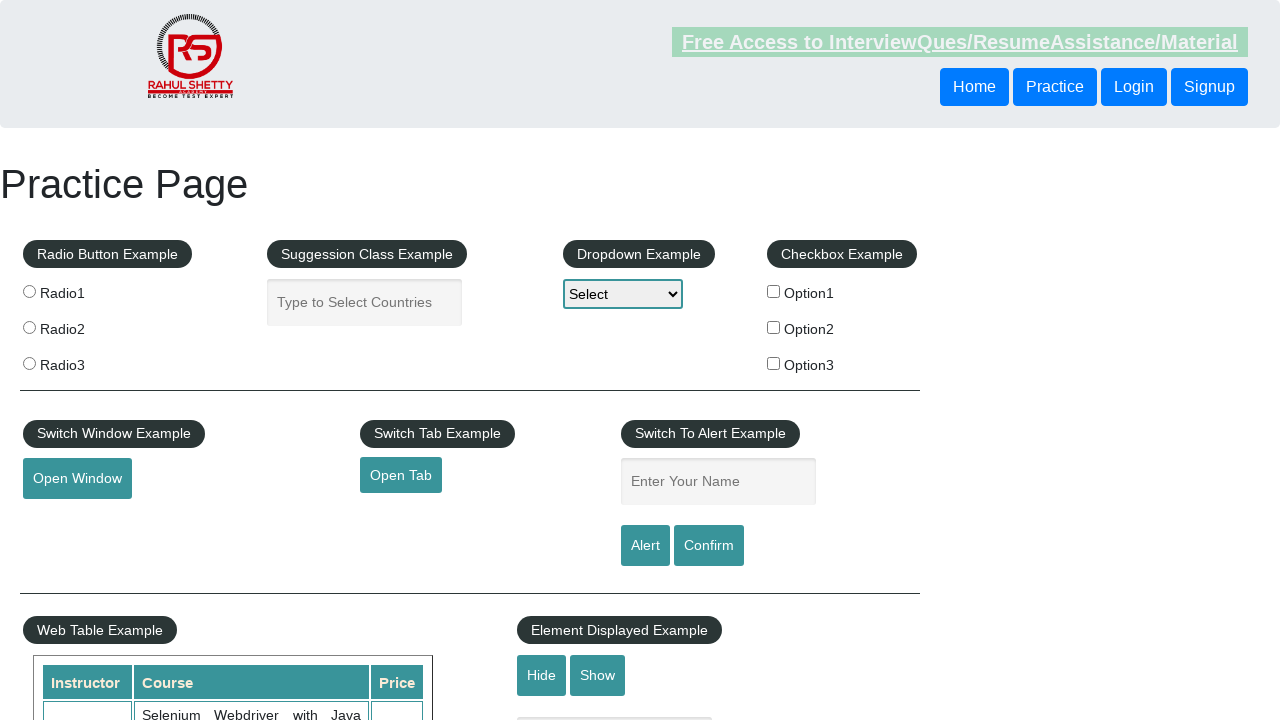

Counted table headers: 3 headers found in first row
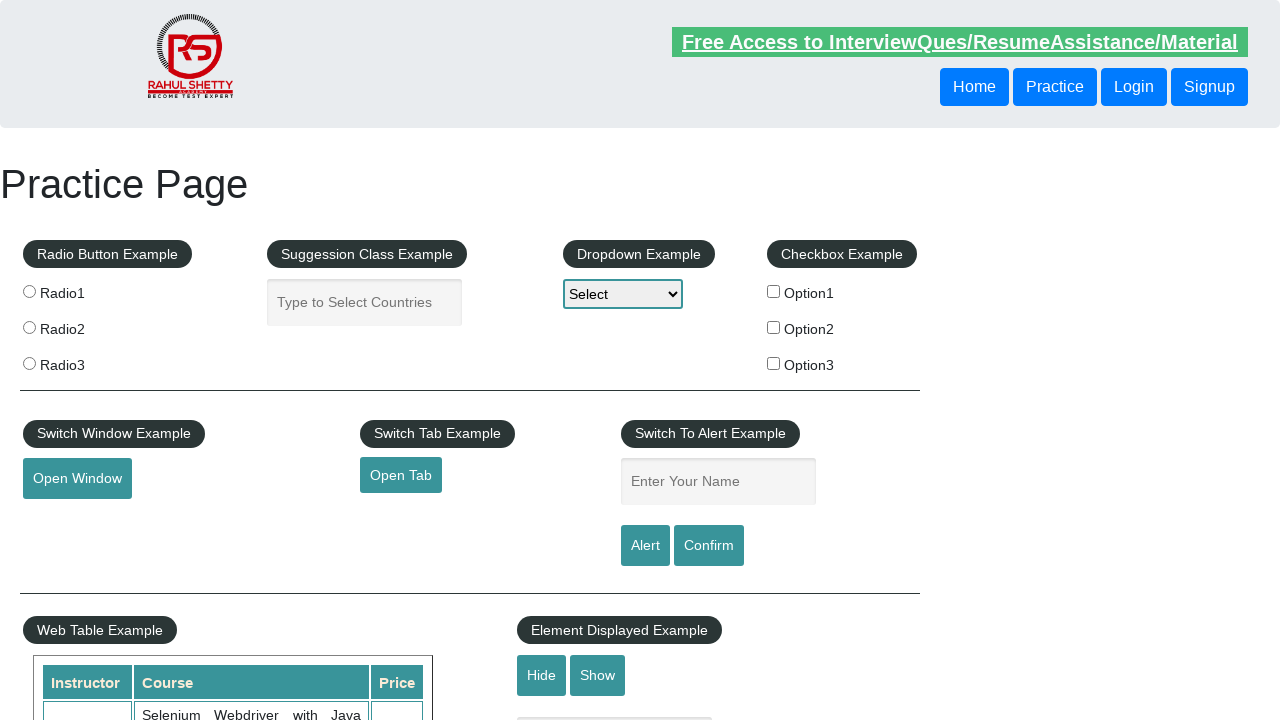

Located the third row of the table
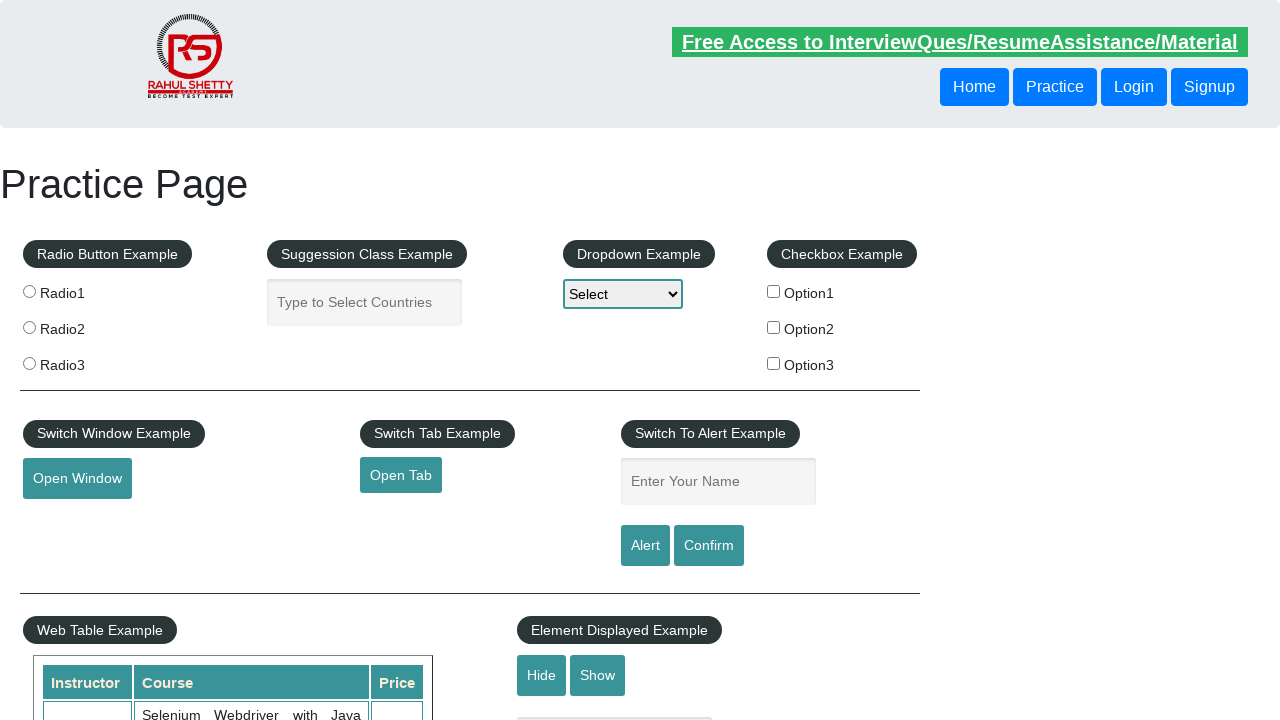

Retrieved first cell content from third row: 'Rahul Shetty'
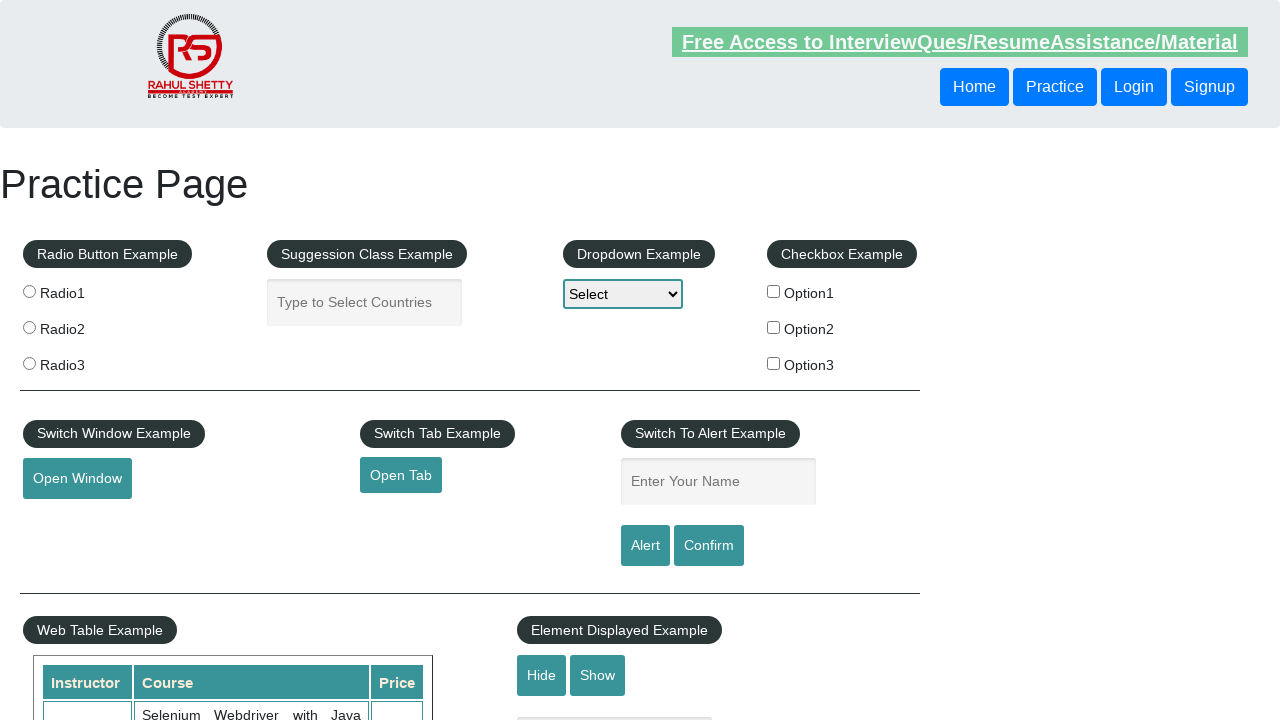

Retrieved second cell content from third row: 'Learn SQL in Practical + Database Testing from Scratch'
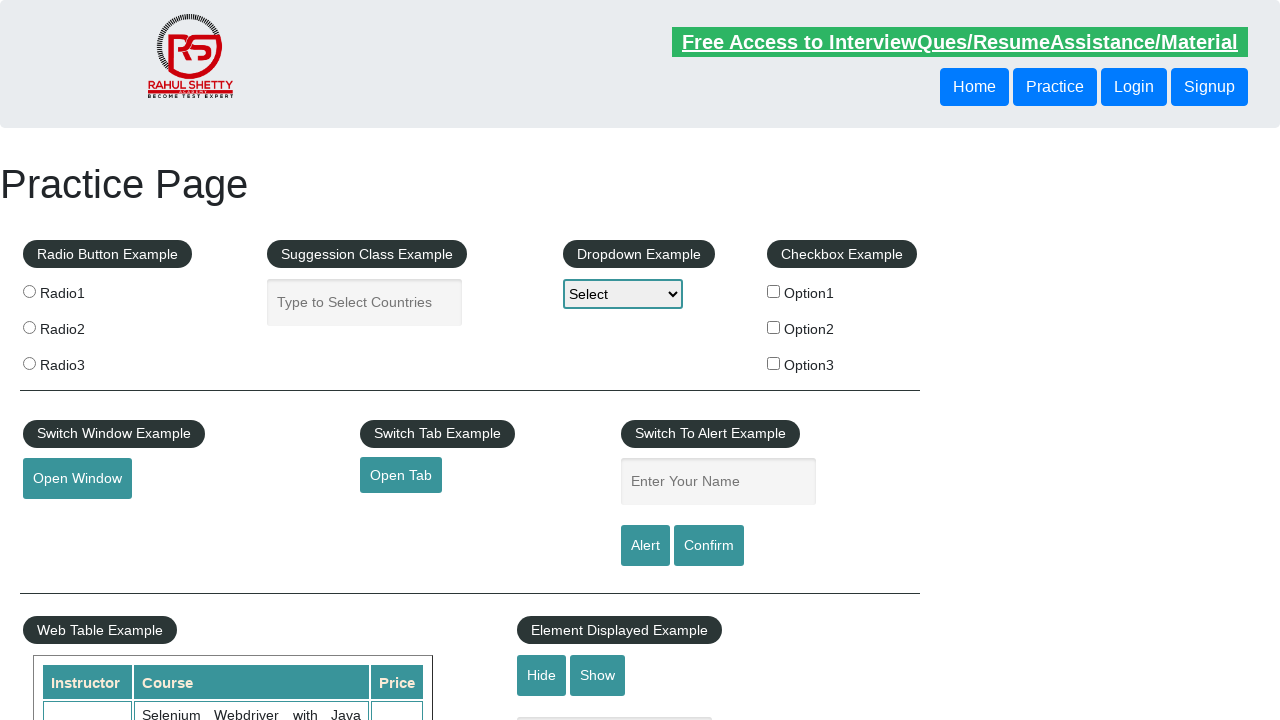

Retrieved third cell content from third row: '25'
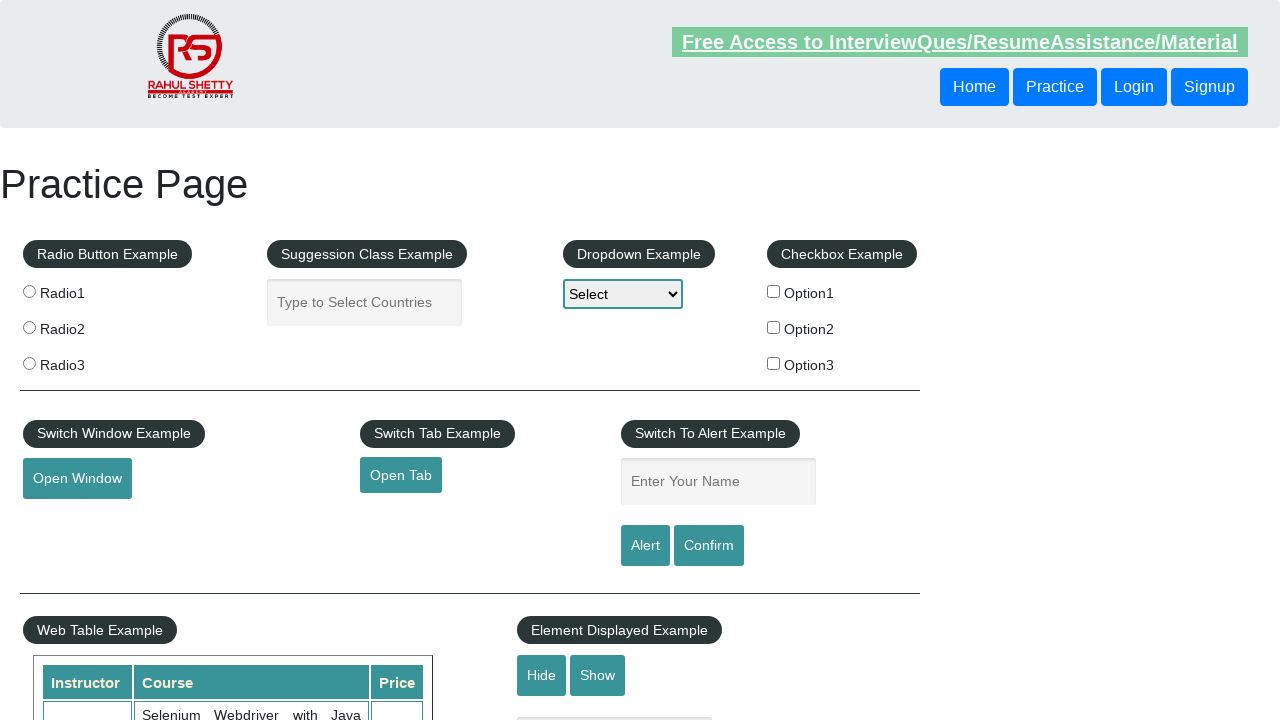

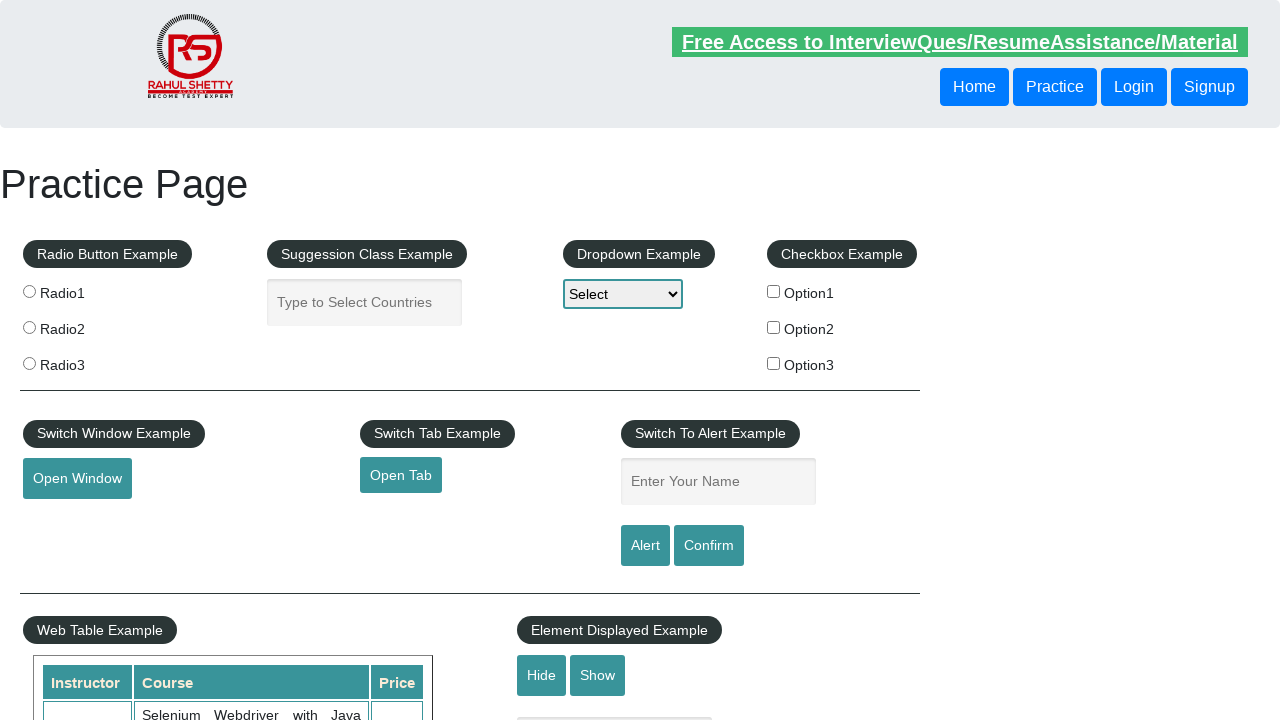